Tests keyboard input functionality by filling a name field and clicking a button

Starting URL: https://formy-project.herokuapp.com/keypress

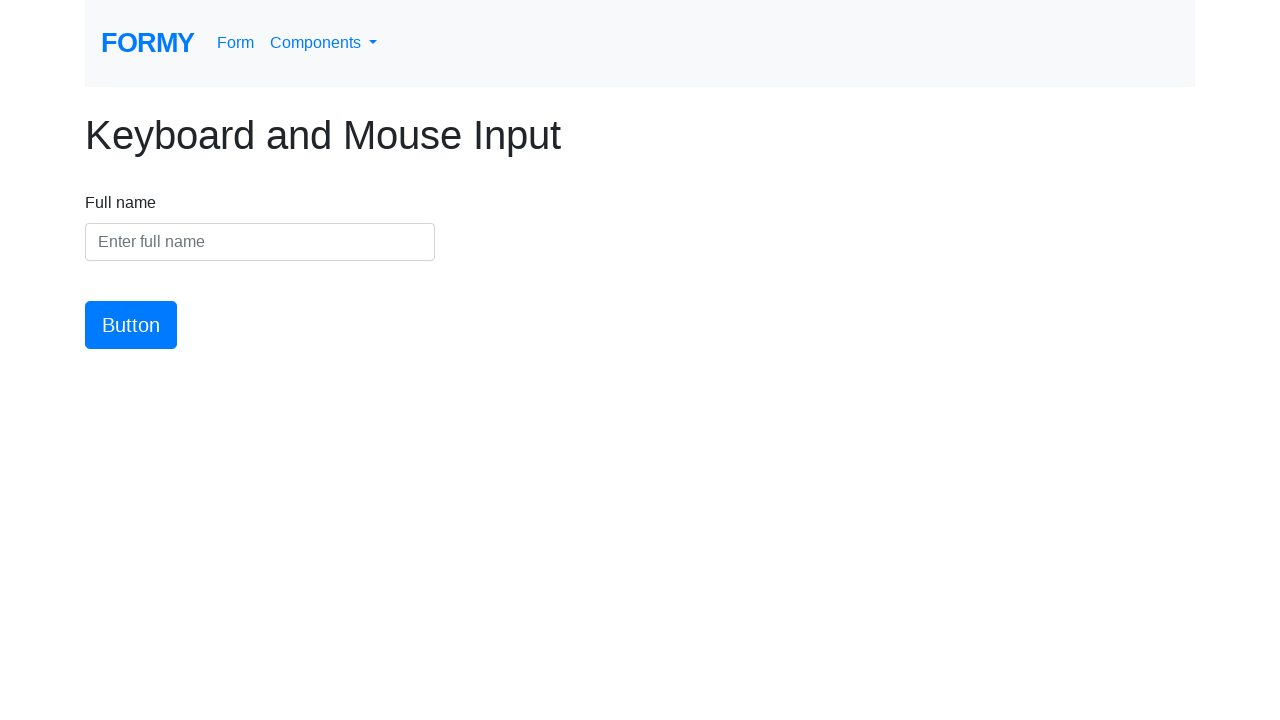

Clicked on the name field to focus it at (260, 242) on #name
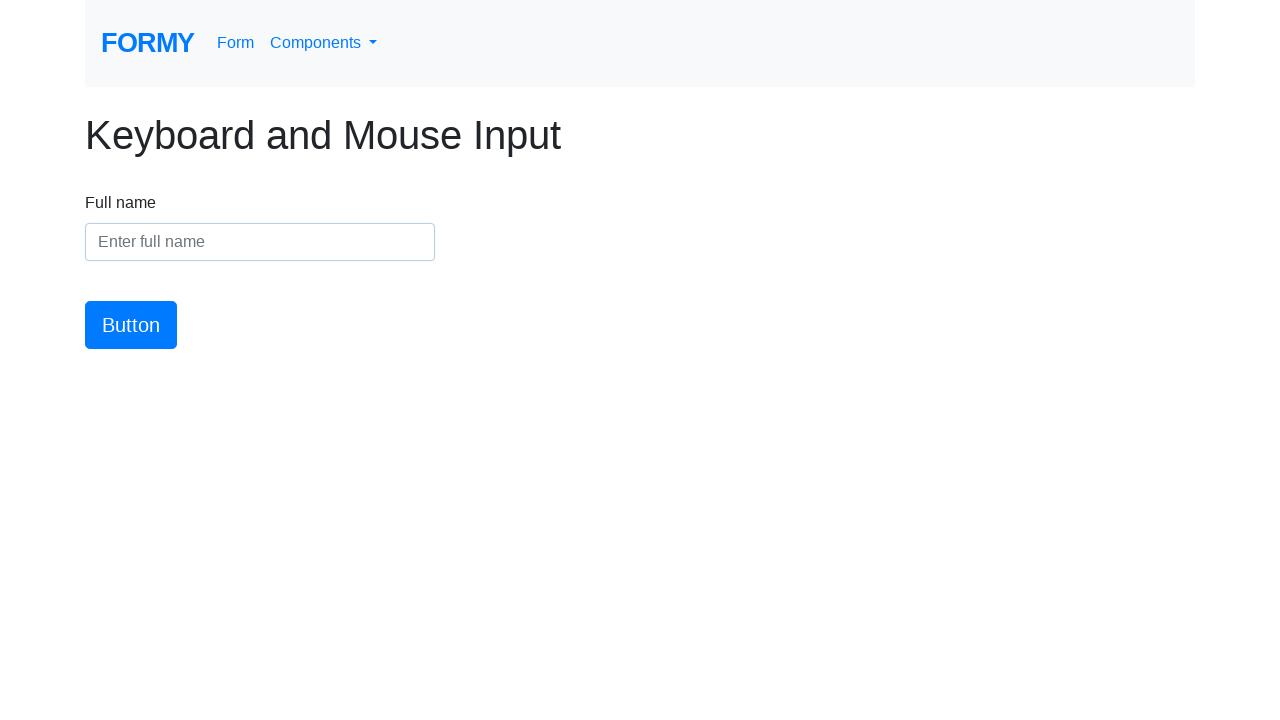

Filled name field with 'niki' on #name
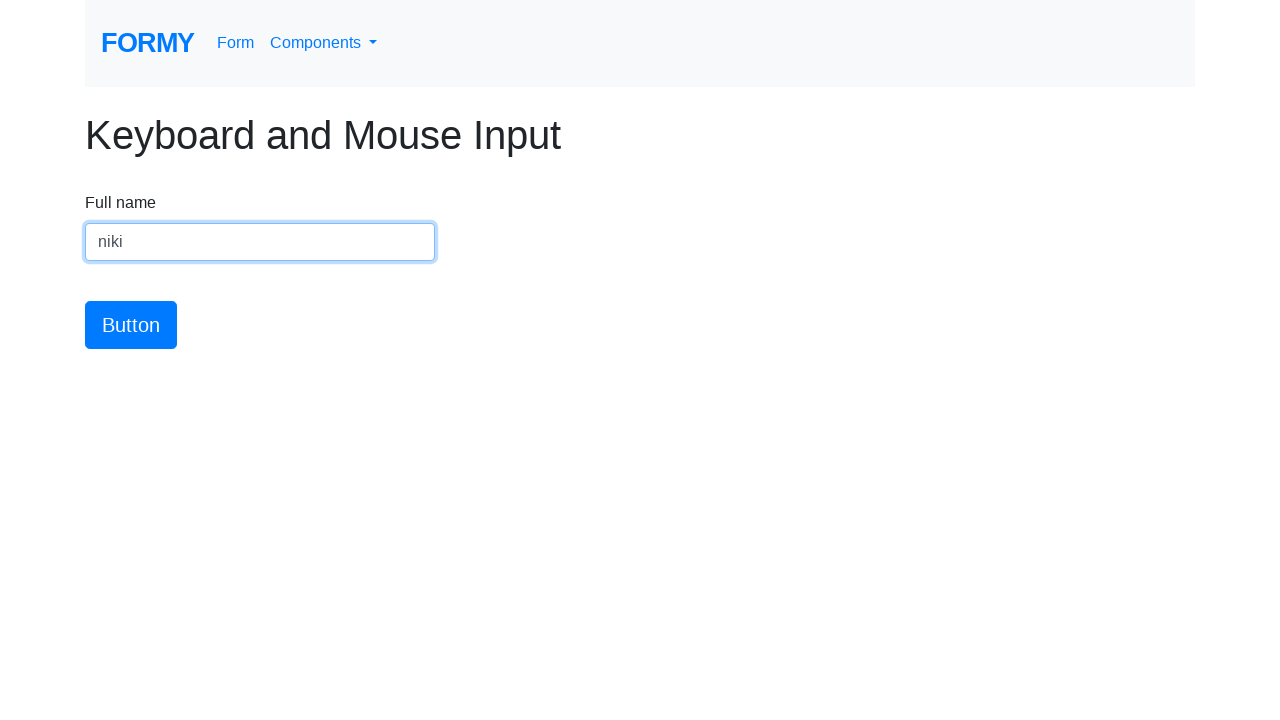

Clicked the submit button at (131, 325) on #button
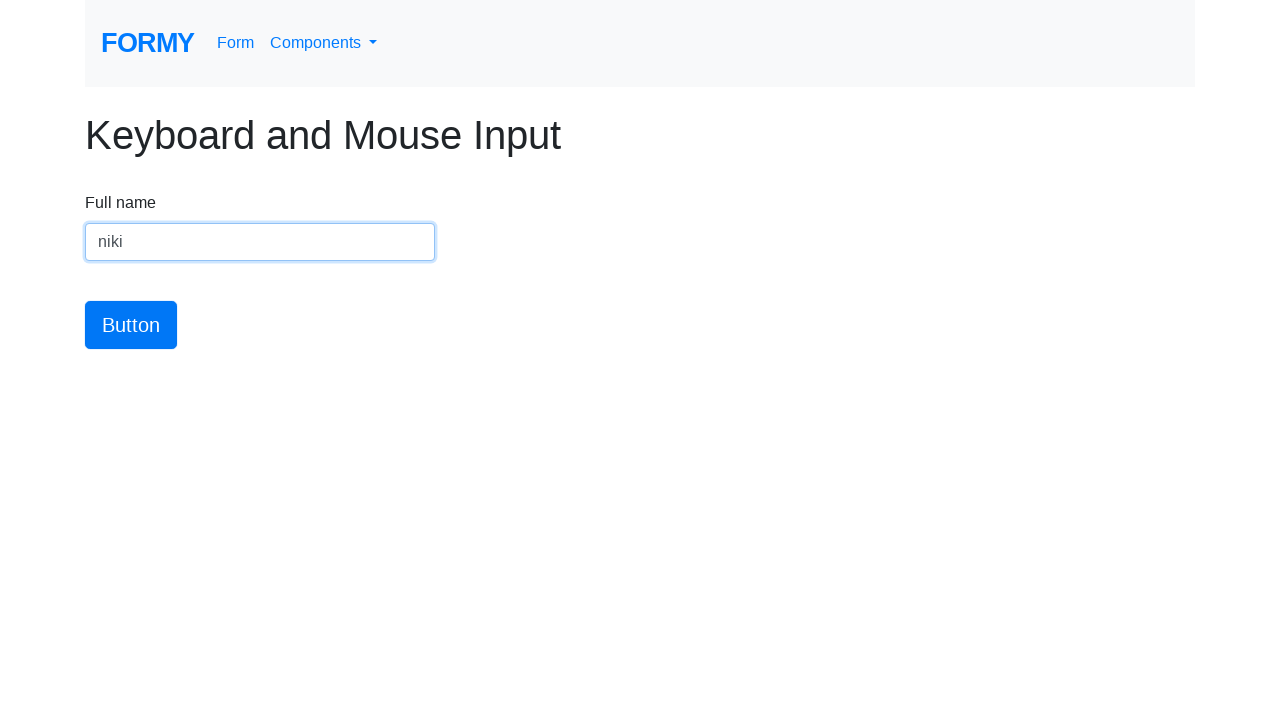

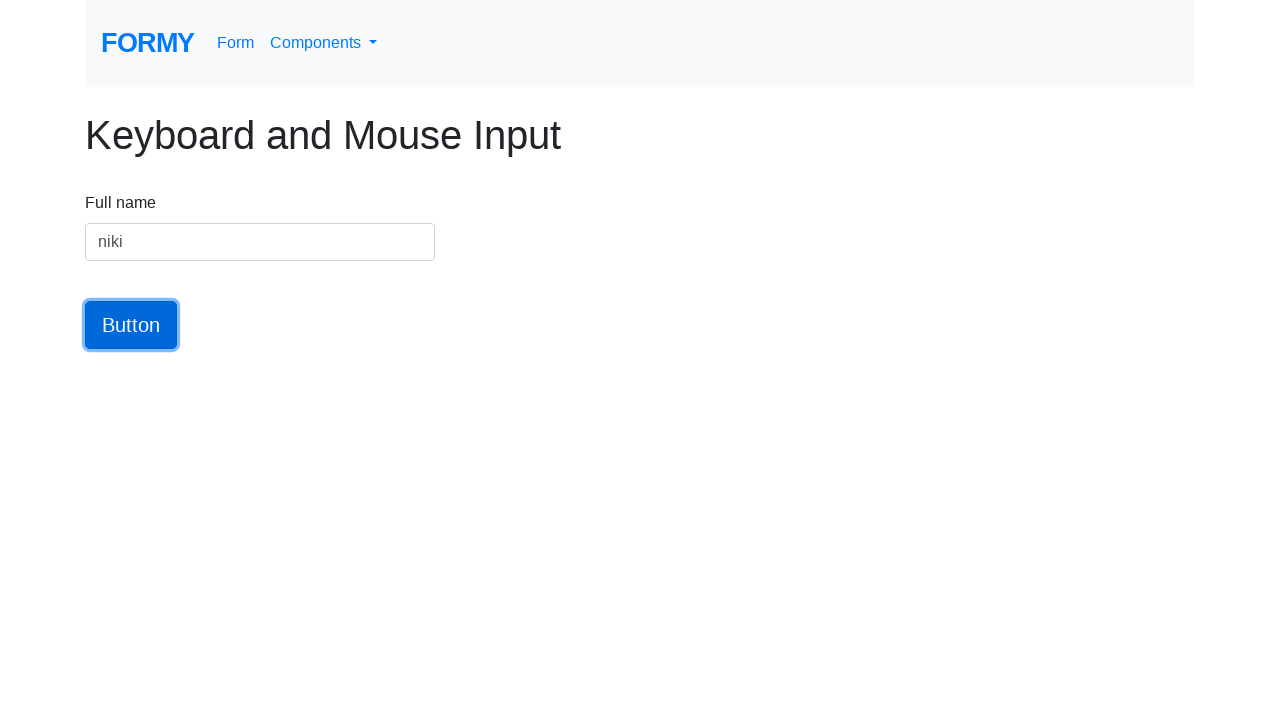